Tests handling of multiple browser tabs by clicking a button to open a new tab, switching to it, verifying content, closing the new tab, and switching back to the main window.

Starting URL: https://demoqa.com/browser-windows

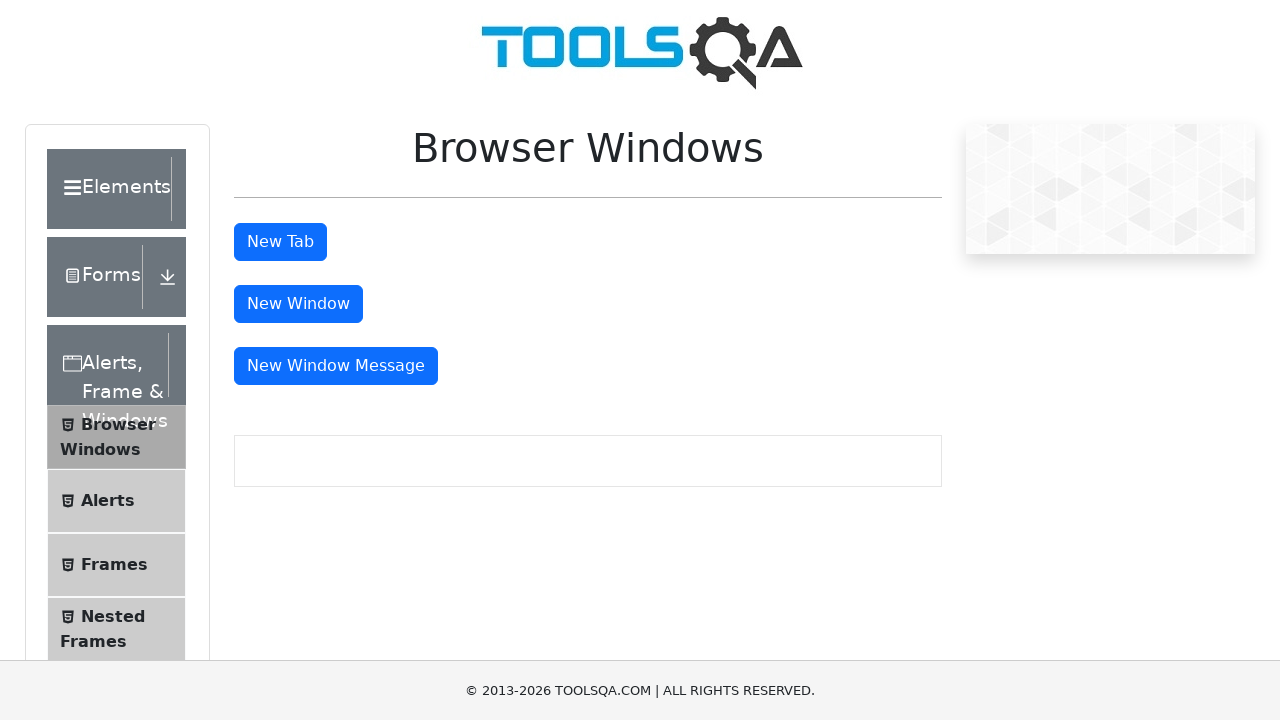

Clicked button to open new tab at (280, 242) on #tabButton
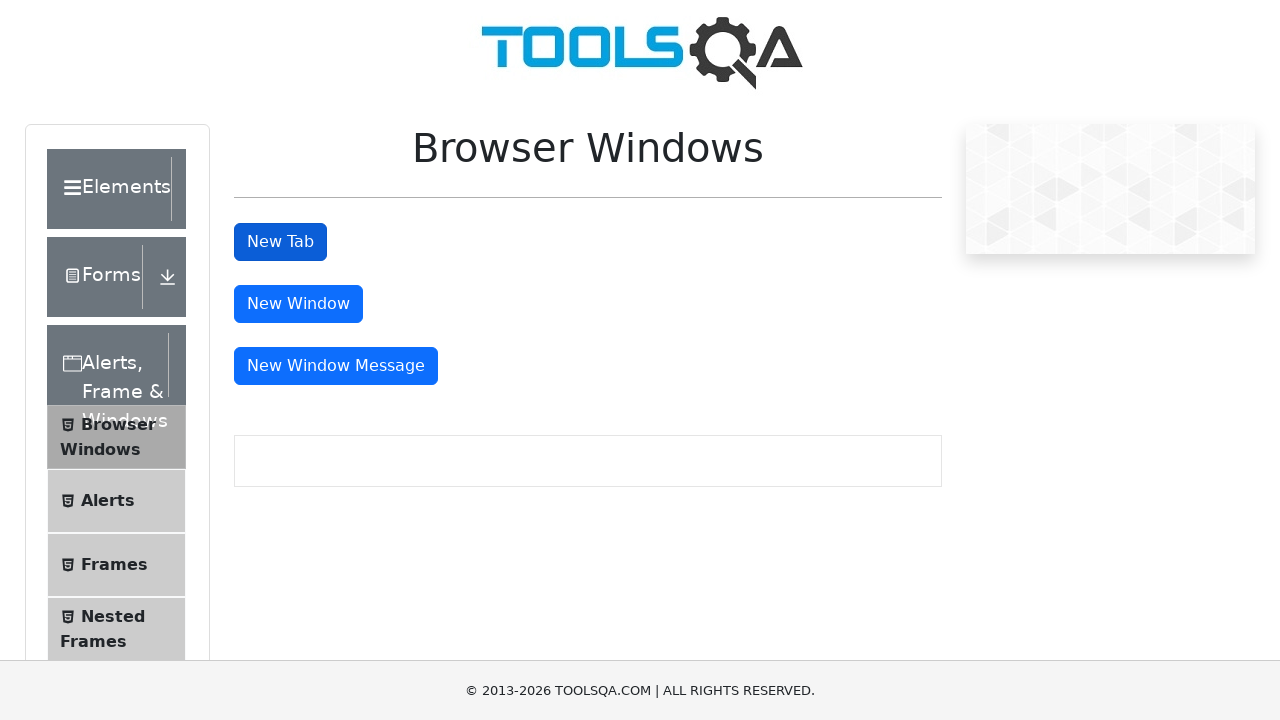

Captured new tab reference
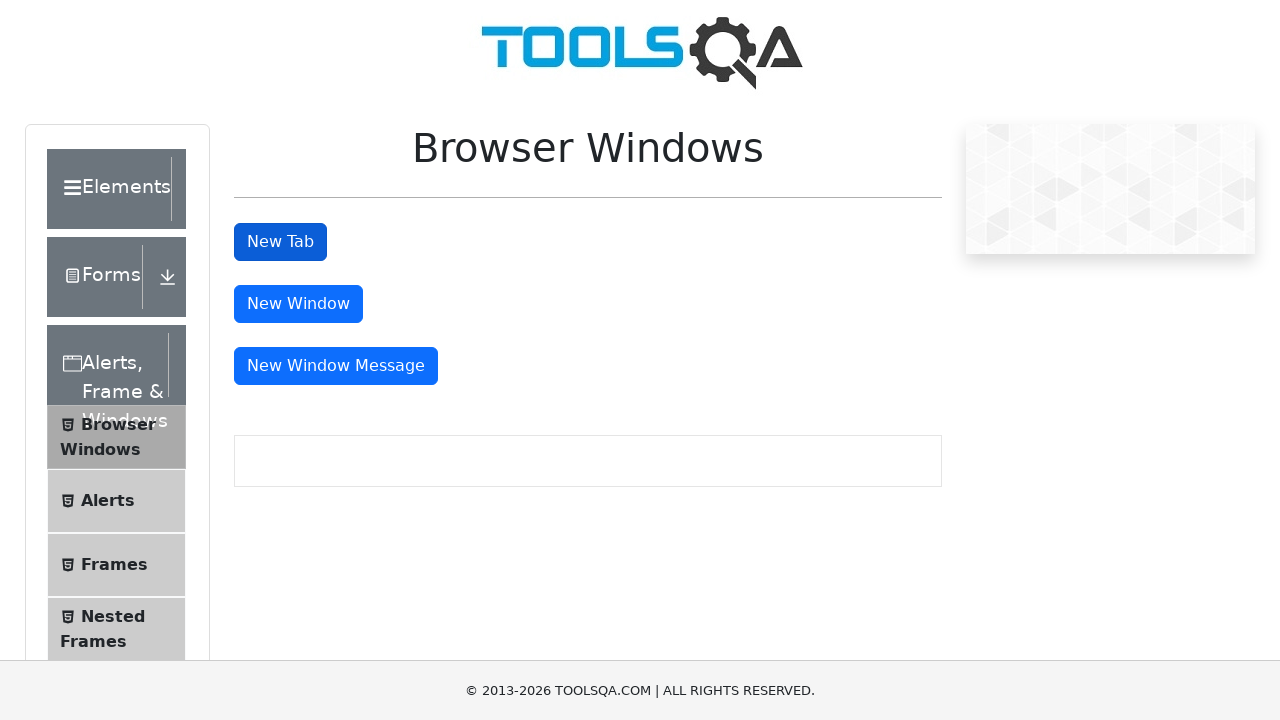

New tab finished loading
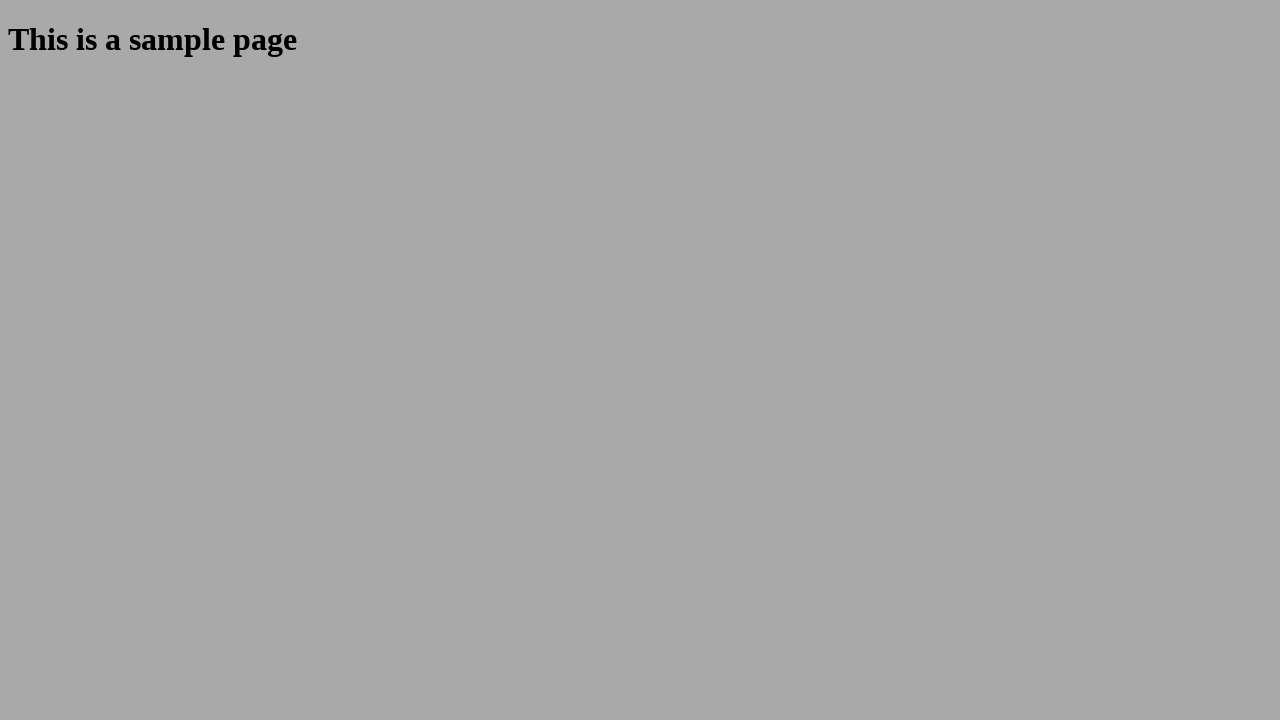

Sample heading element appeared in new tab
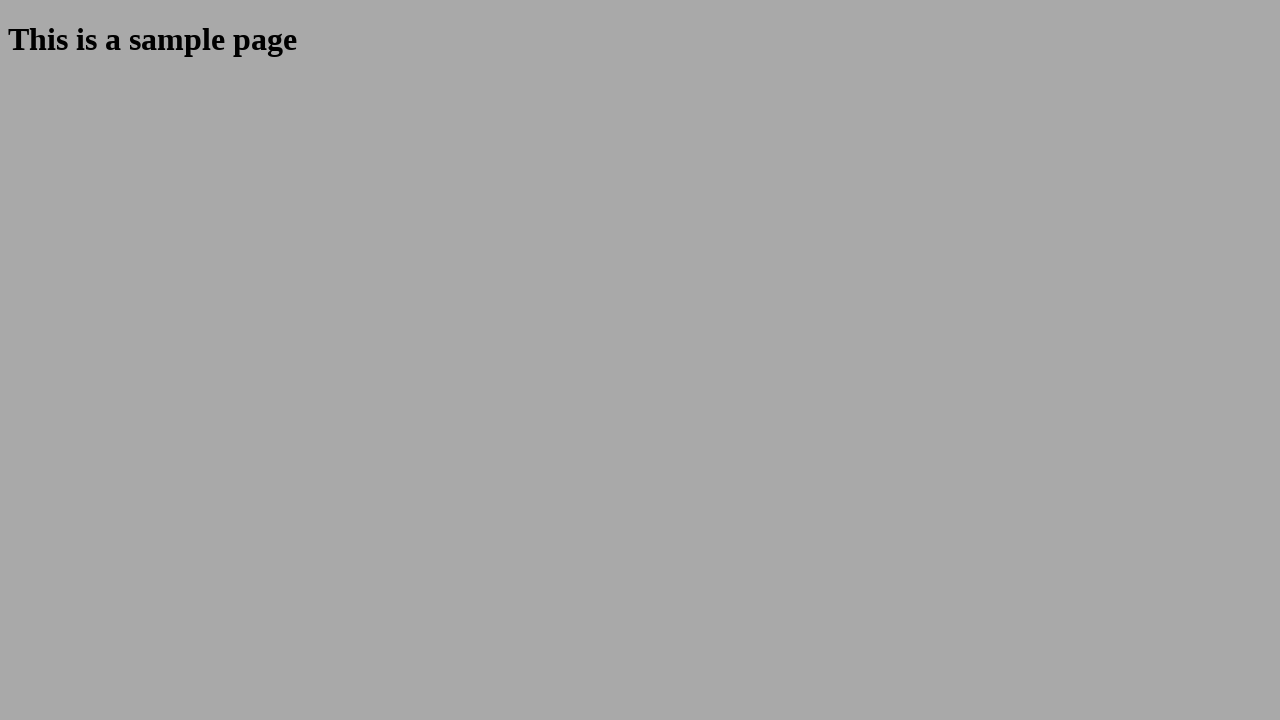

Retrieved heading text from new tab: 'This is a sample page'
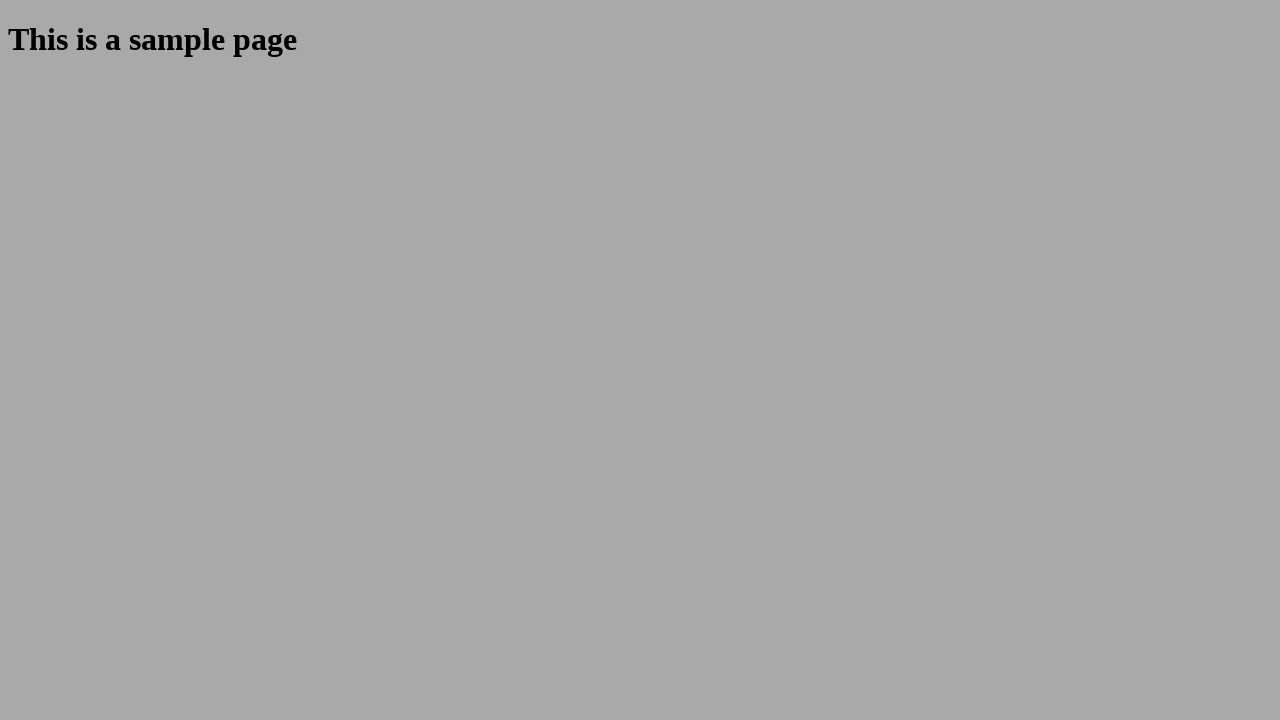

Closed new tab
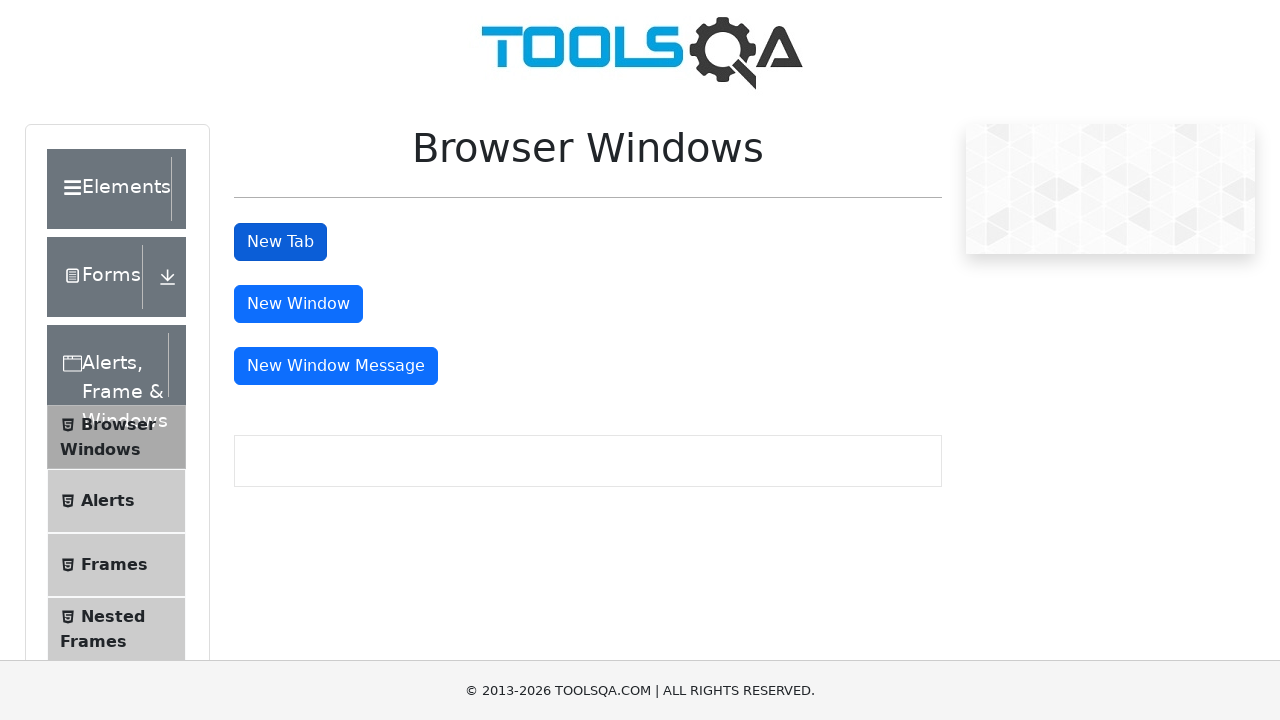

Switched back to main tab and verified button is present
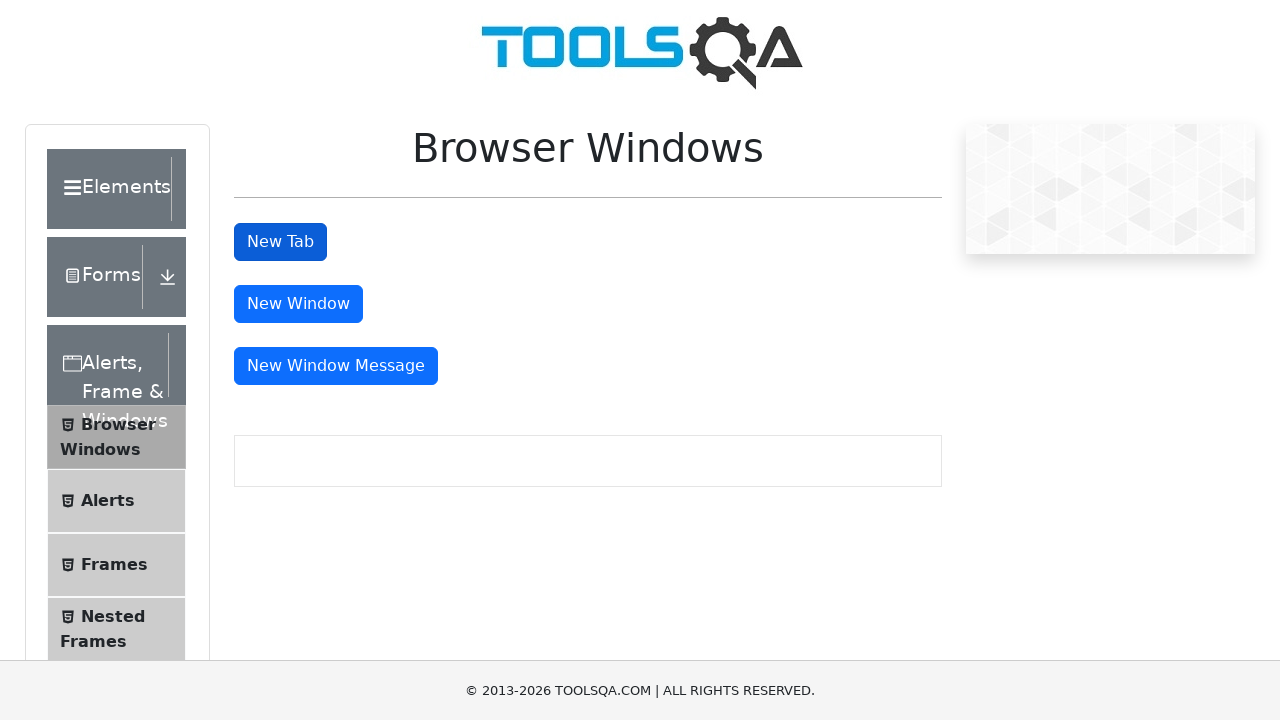

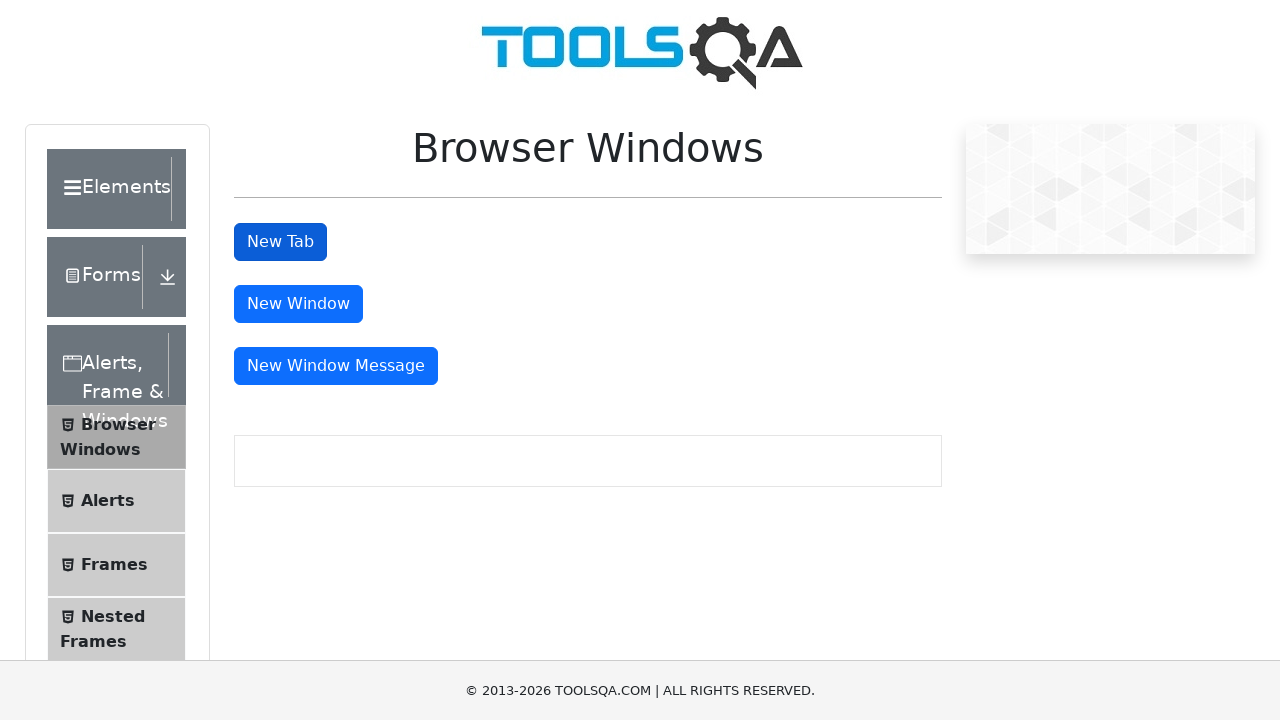